Tests the UCSC campus directory search functionality by entering an email address and submitting the search form.

Starting URL: https://campusdirectory.ucsc.edu/cd_simple

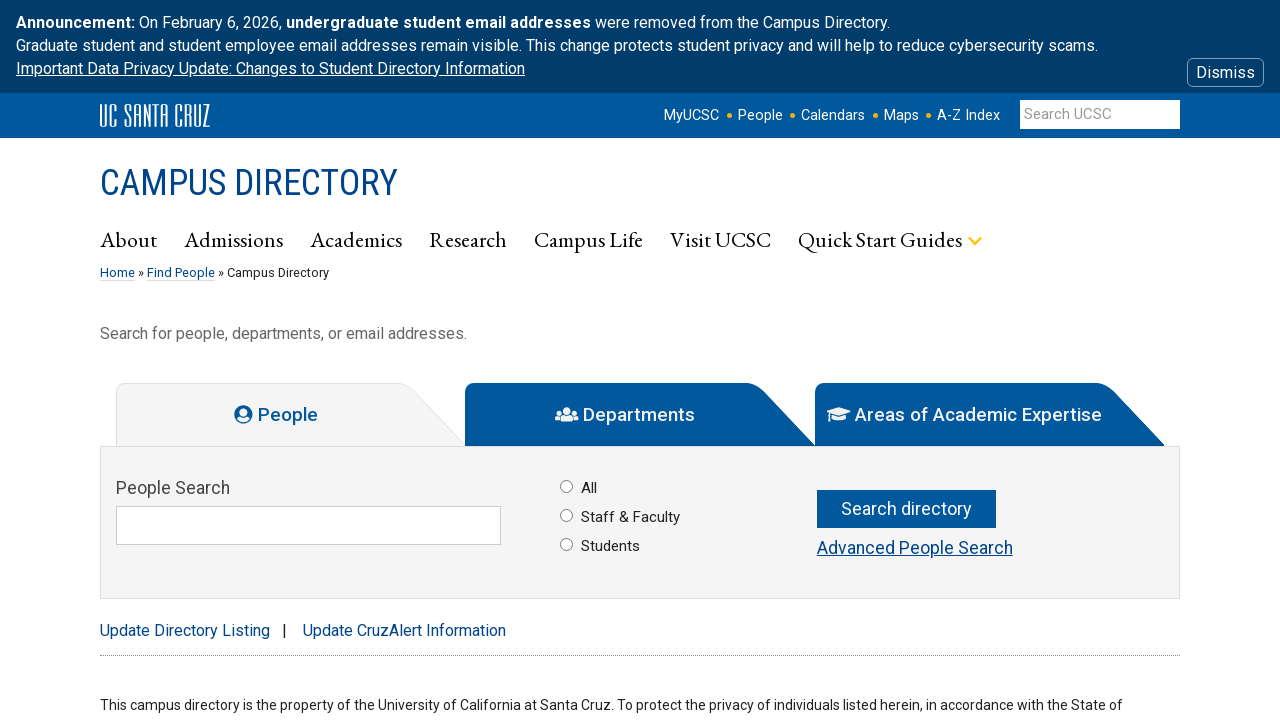

Filled search field with email address 'jsmith@ucsc.edu' on #keyword
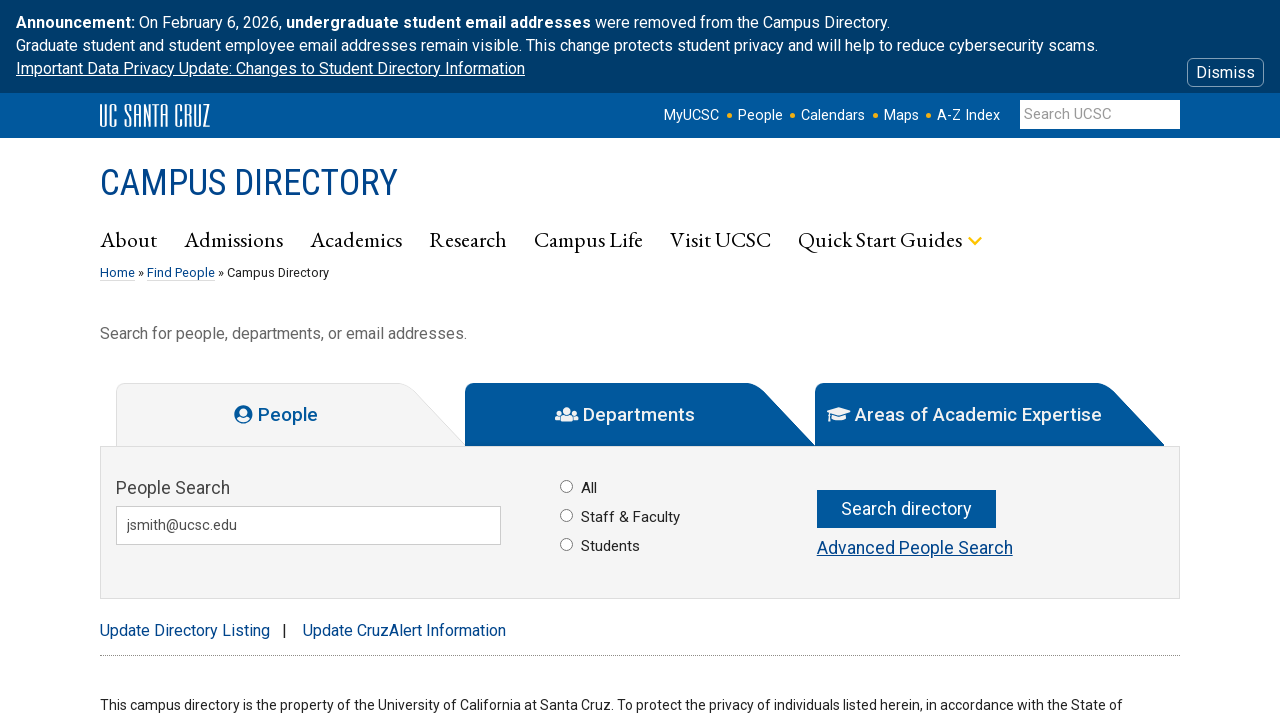

Pressed Enter to submit the campus directory search on #keyword
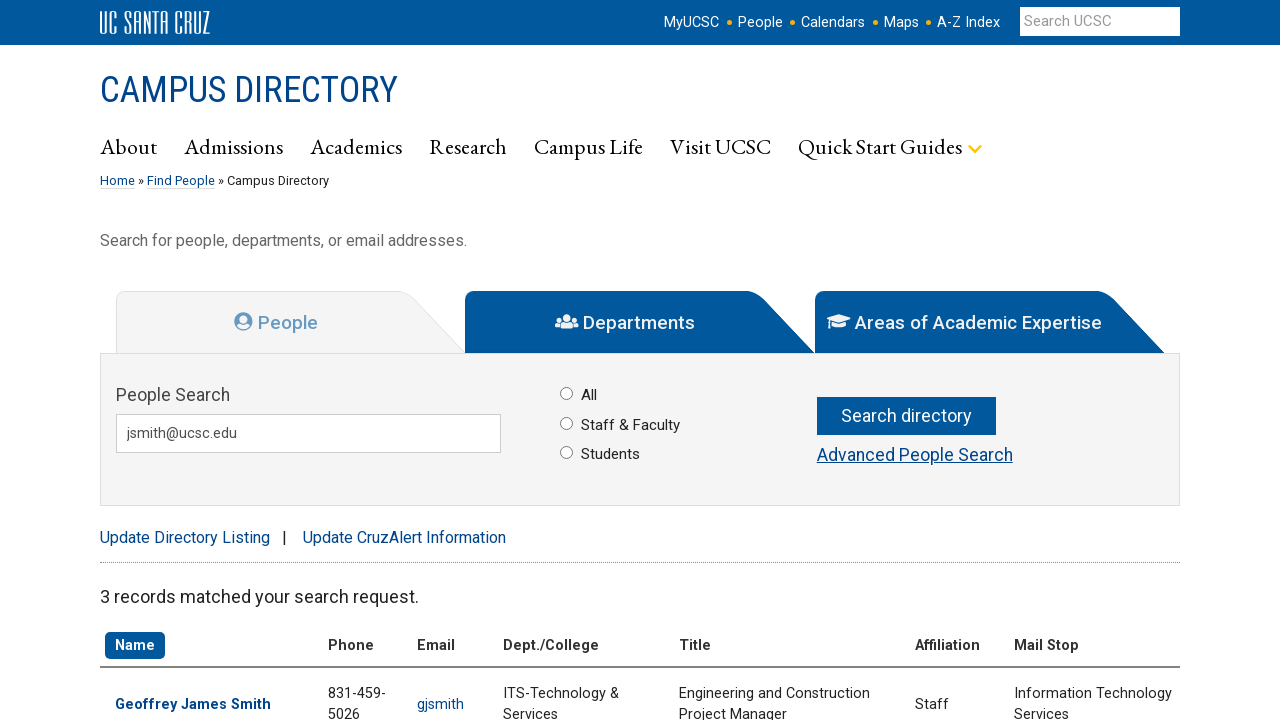

Search results loaded and network idle
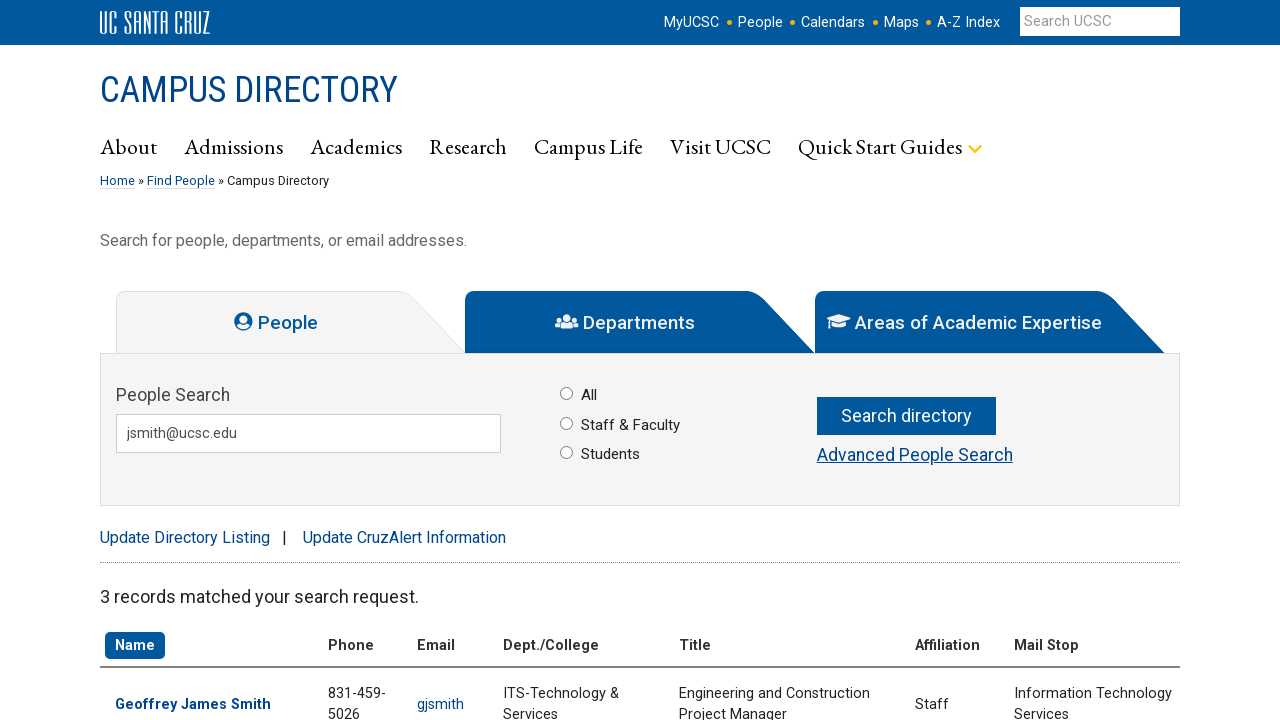

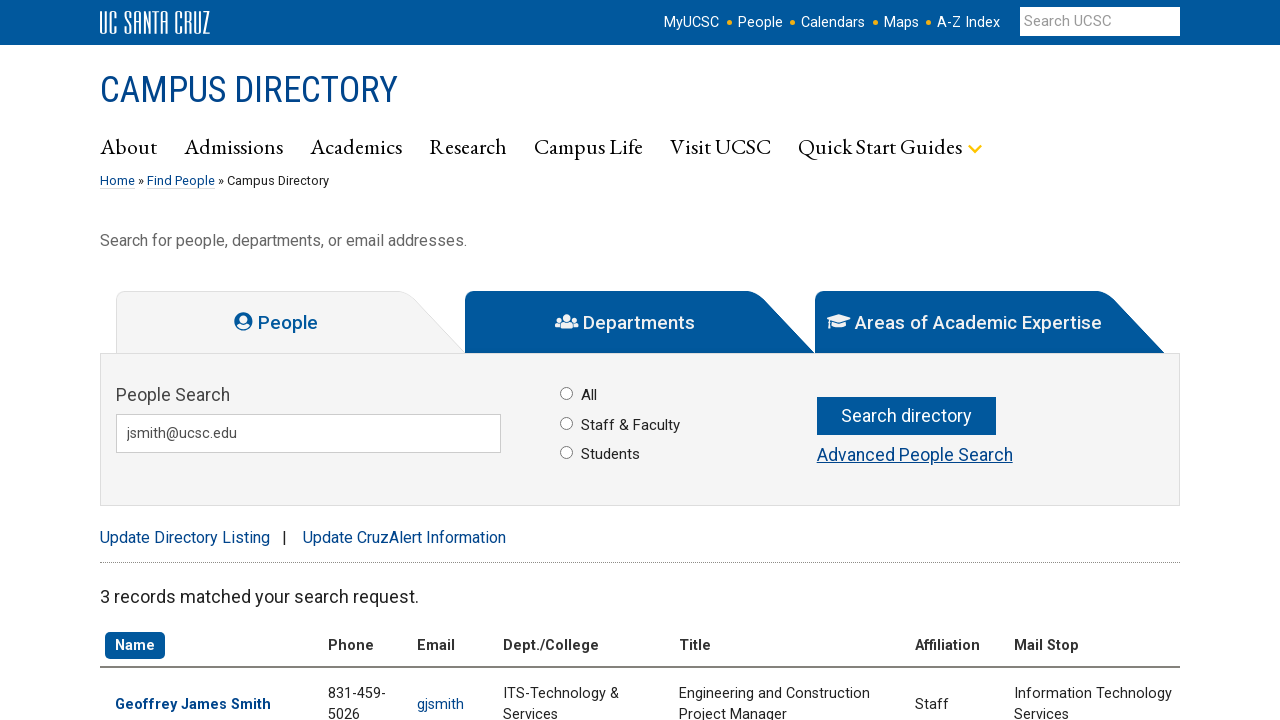